Tests the DemoQA practice form by filling only required fields (first name, last name, gender, phone) and submitting to verify minimal form submission works

Starting URL: https://demoqa.com/automation-practice-form

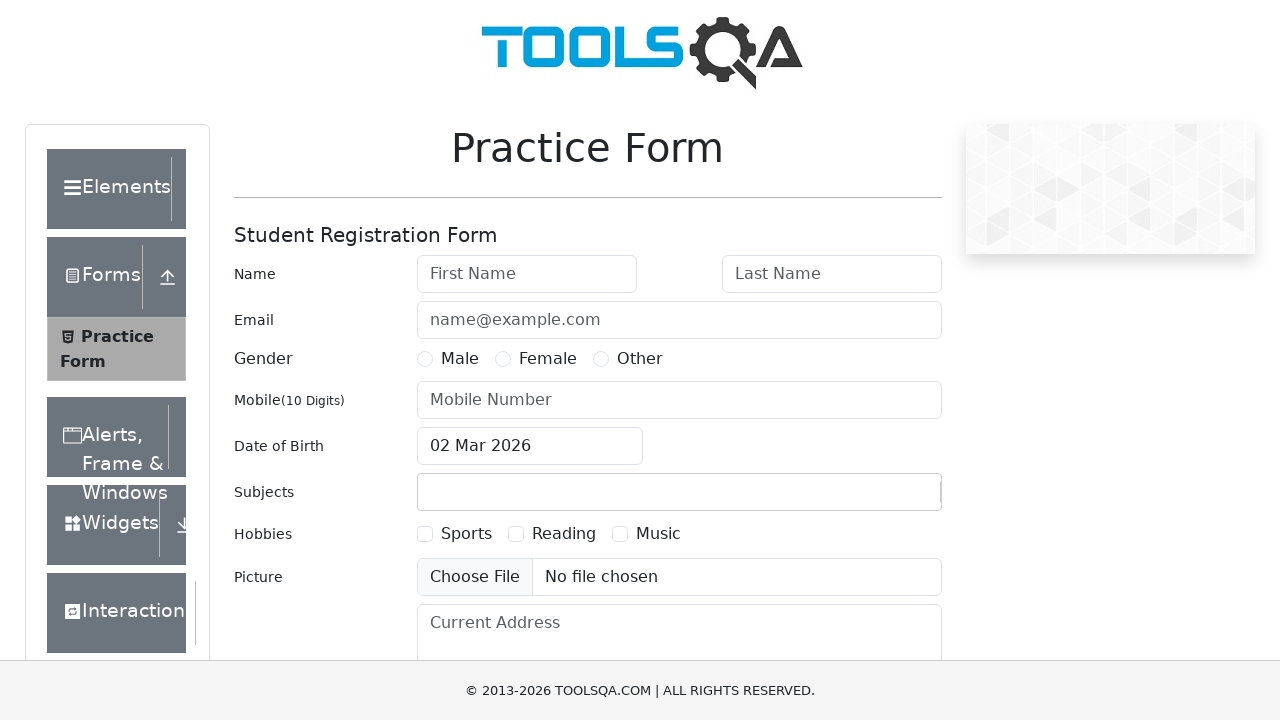

Filled first name field with 'Sarah' on #firstName
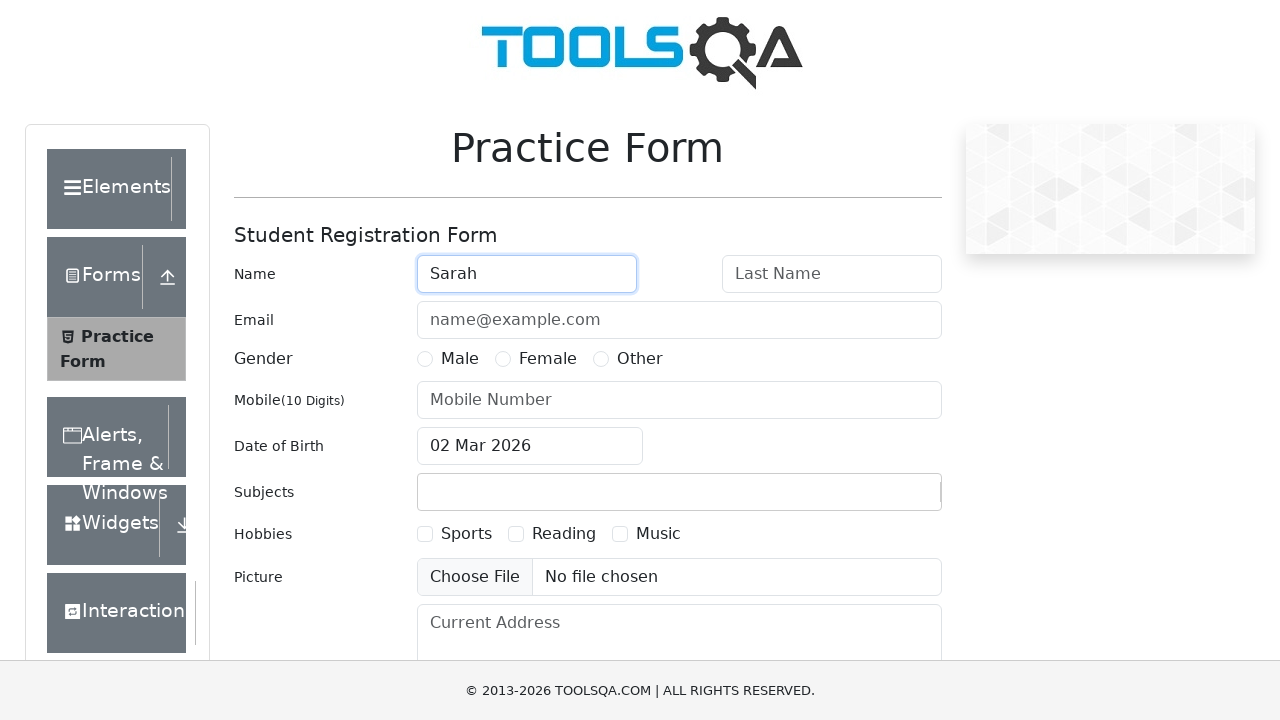

Filled last name field with 'Williams' on #lastName
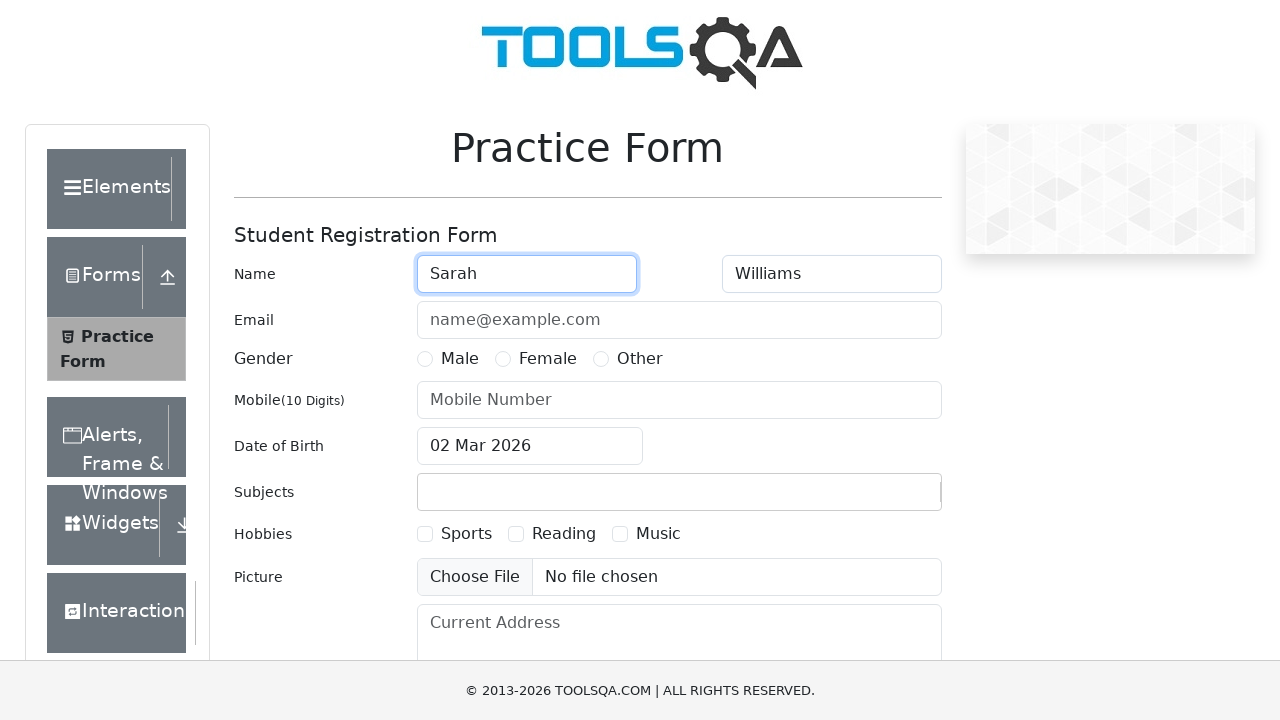

Selected Female gender option at (548, 359) on label[for='gender-radio-2']
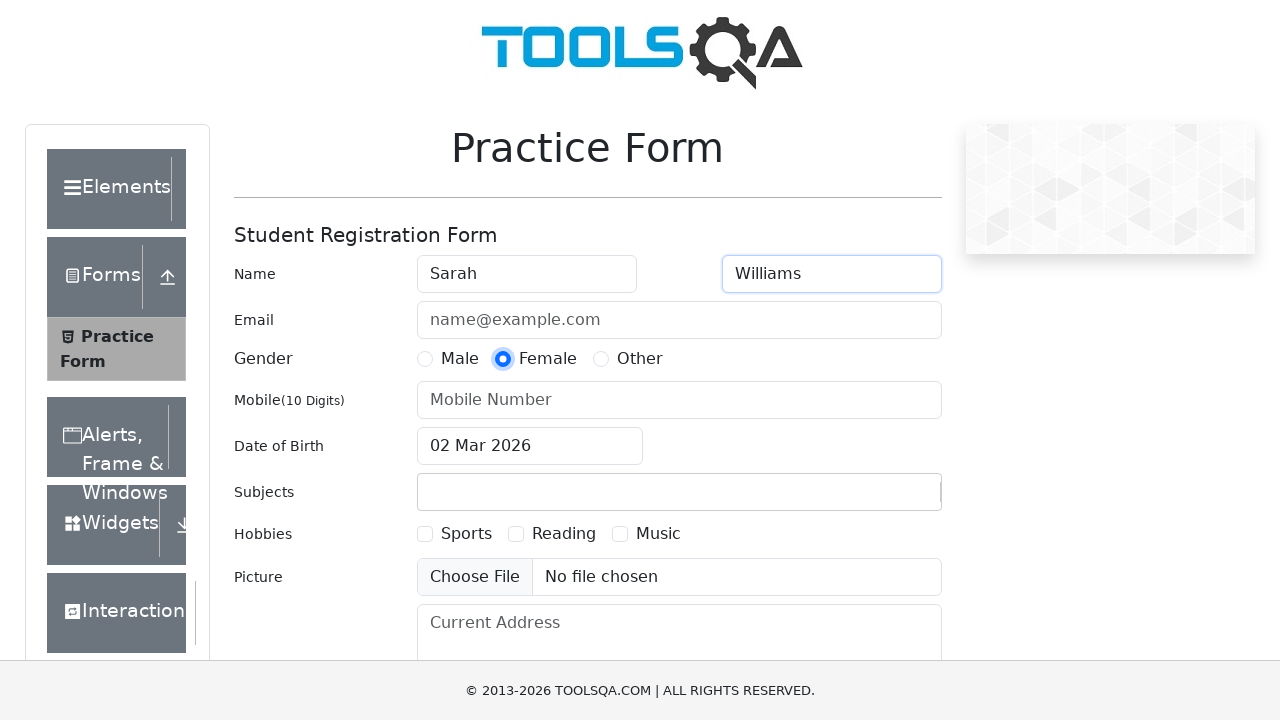

Filled phone number field with '5559876543' on #userNumber
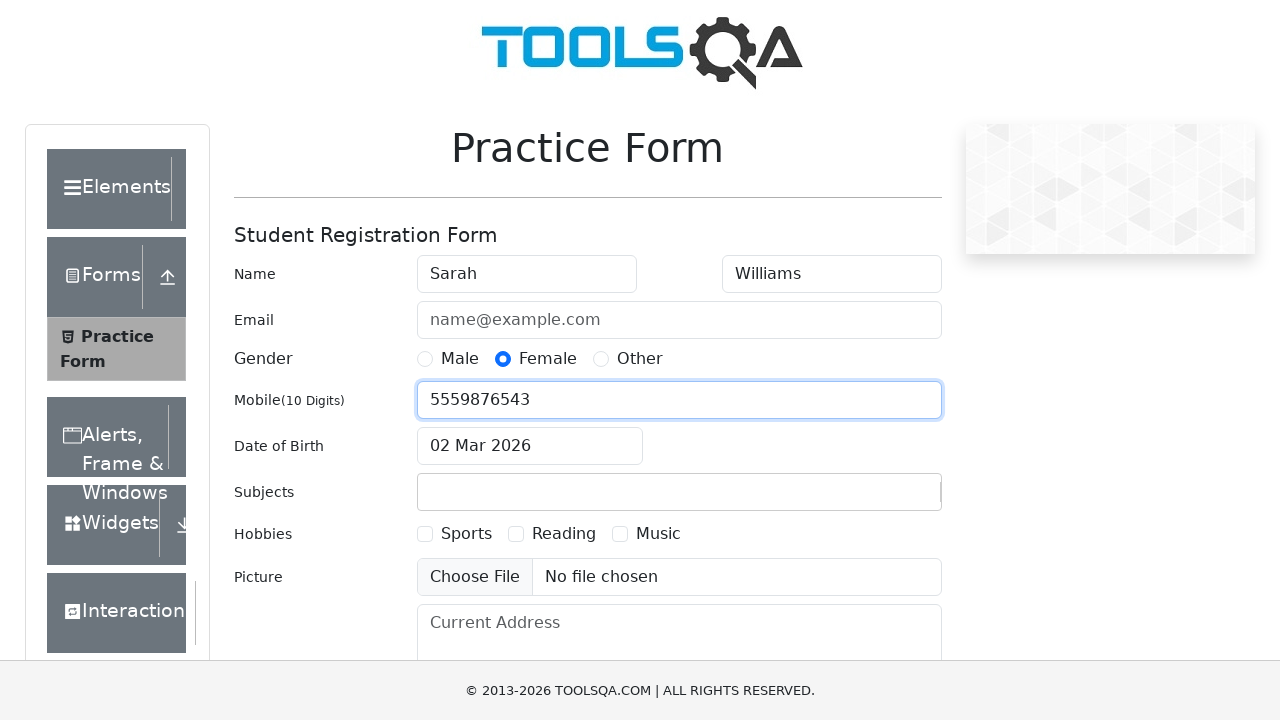

Clicked submit button to submit the form at (885, 499) on #submit
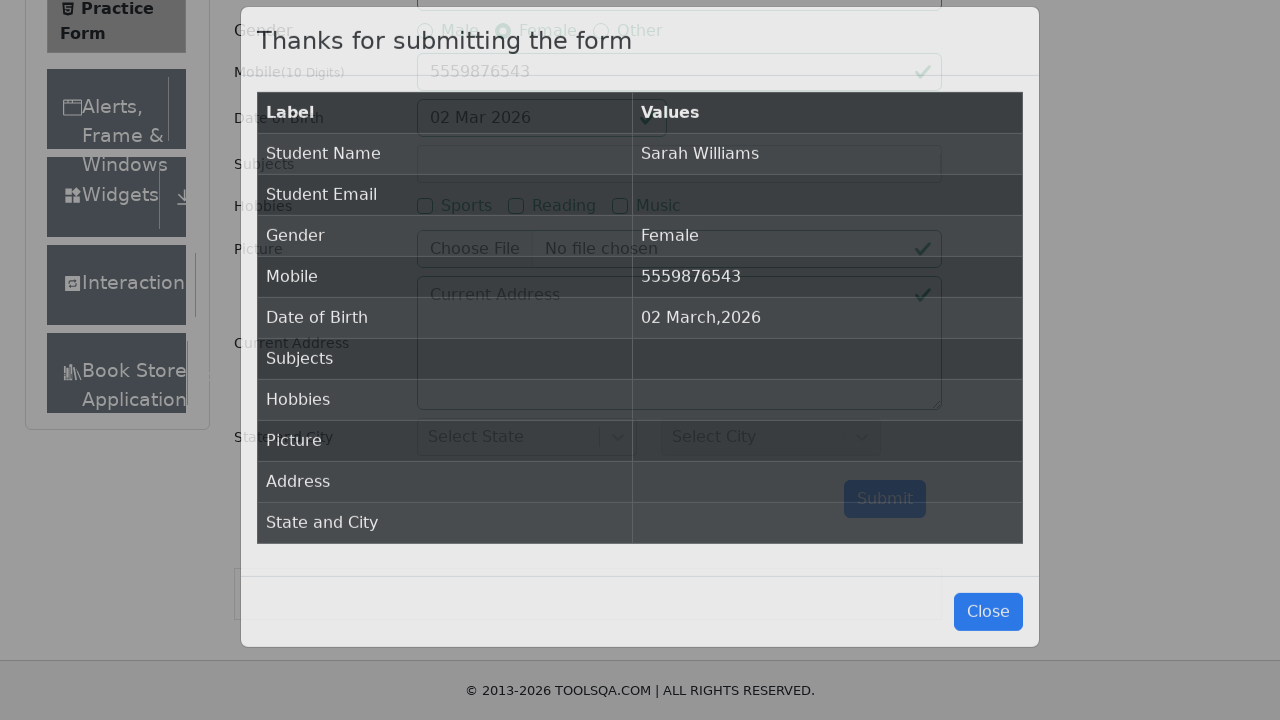

Success modal appeared confirming form submission
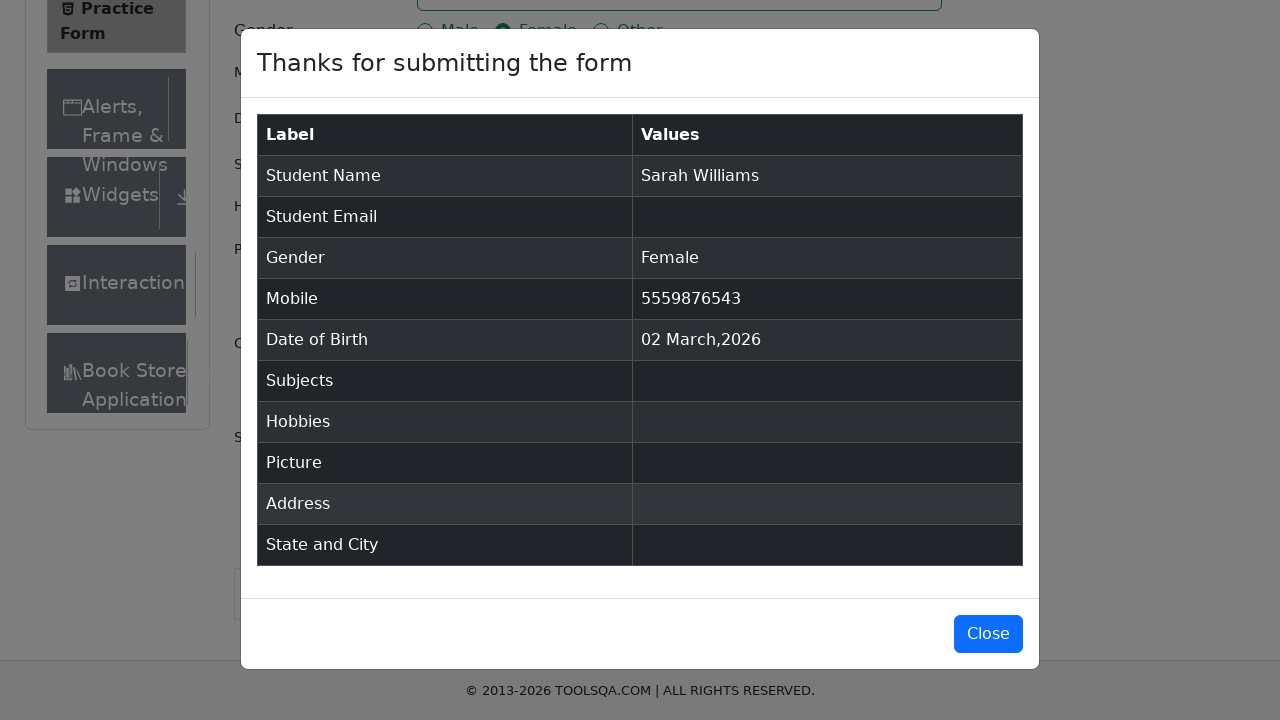

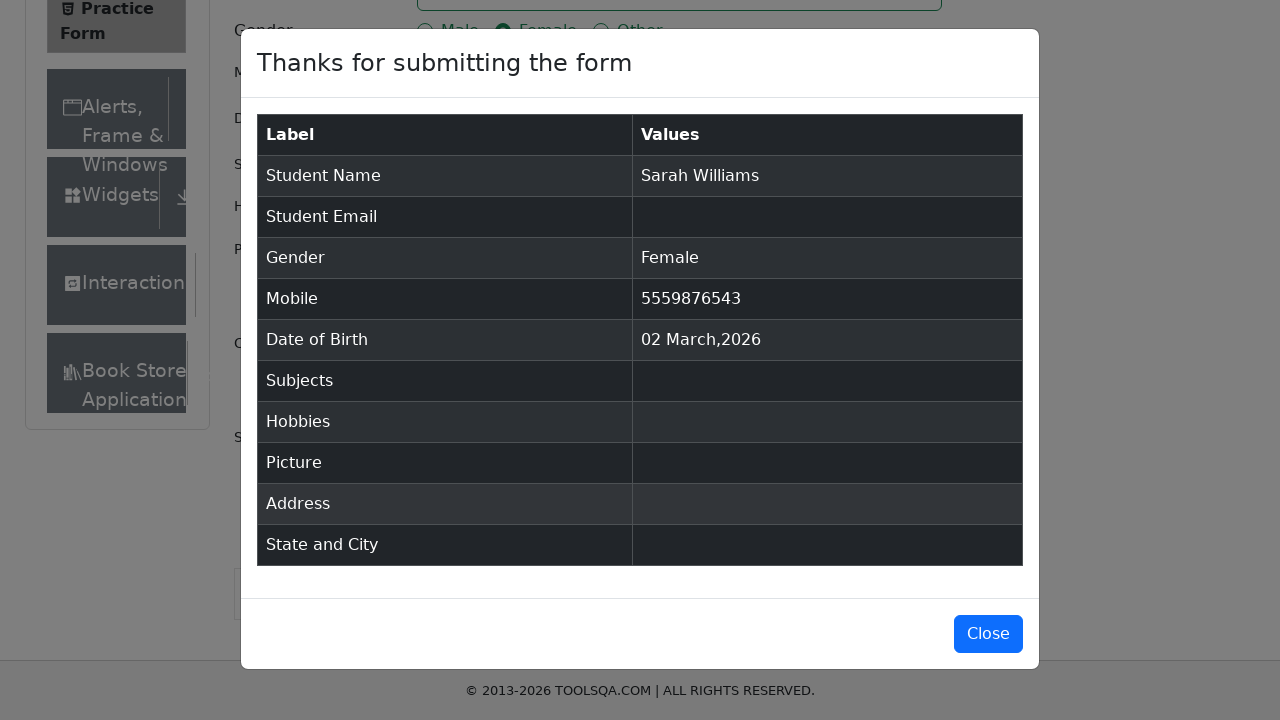